Tests the search functionality on AJIO e-commerce website by entering "Perfumes" in the search field and clicking the search icon

Starting URL: https://www.ajio.com/

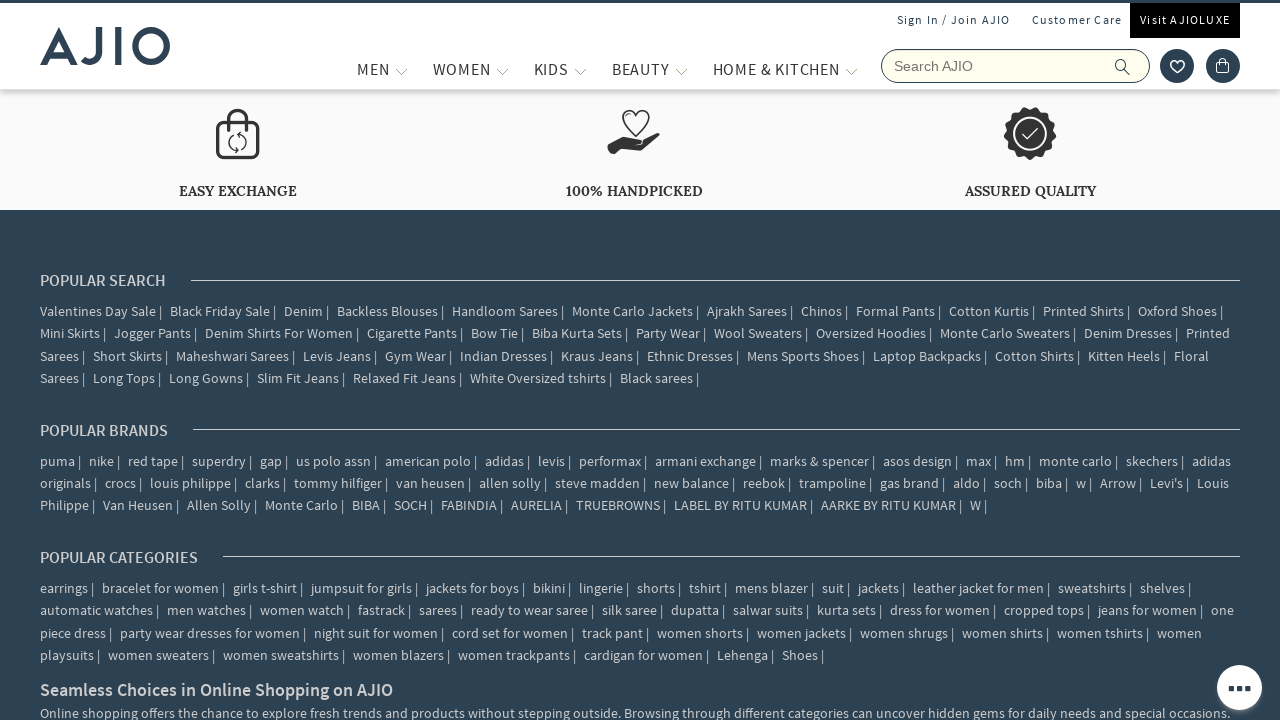

Entered 'Perfumes' in the search field on input[name='searchVal']
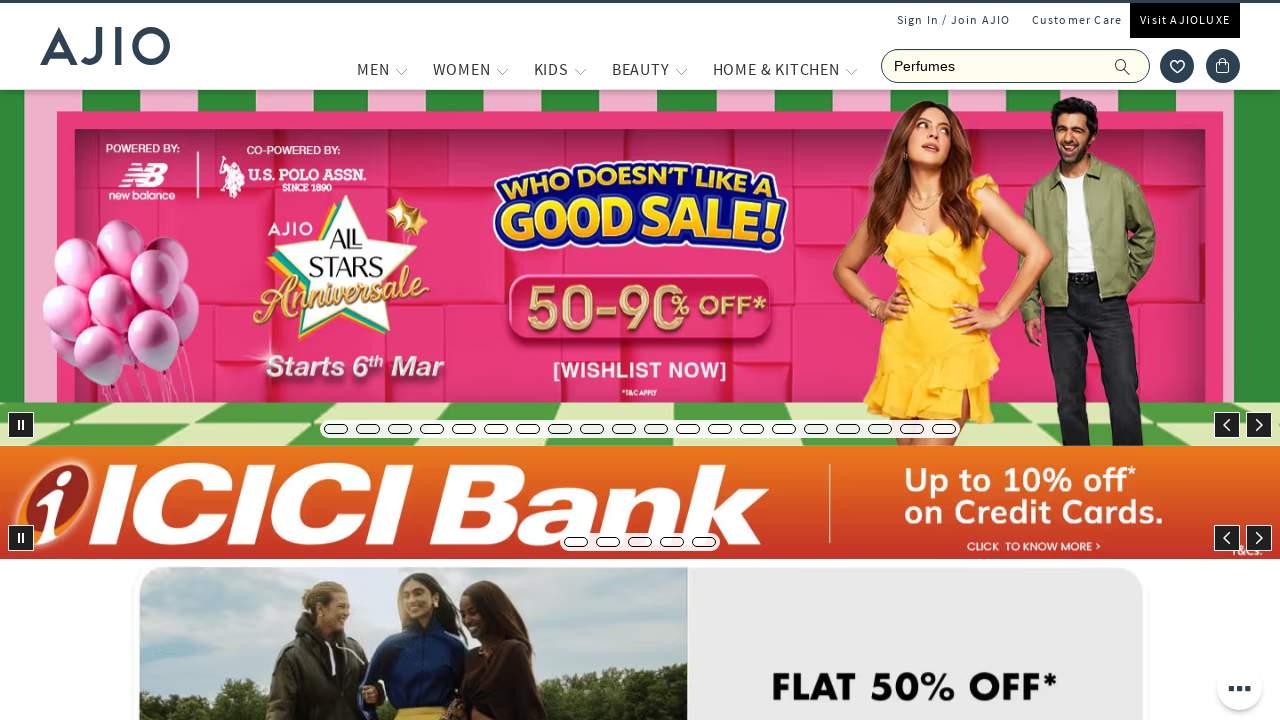

Clicked the search icon to perform search at (1123, 66) on .ic-search
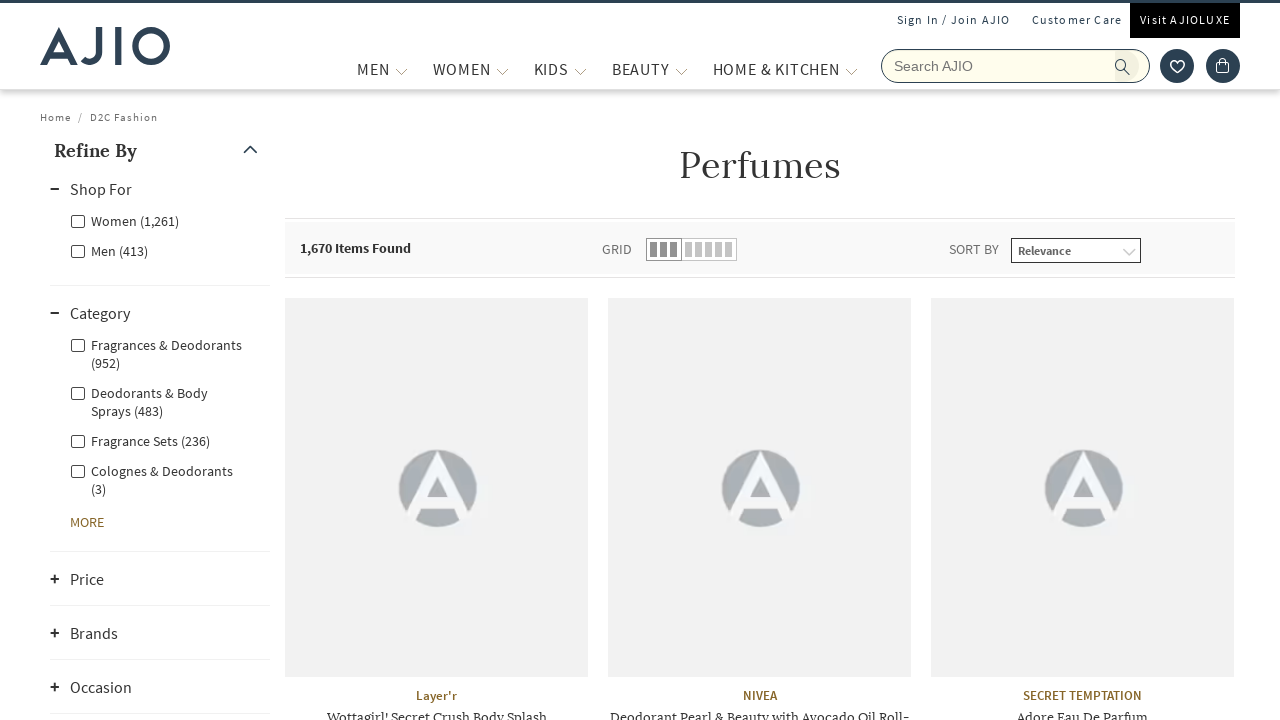

Search results page loaded successfully
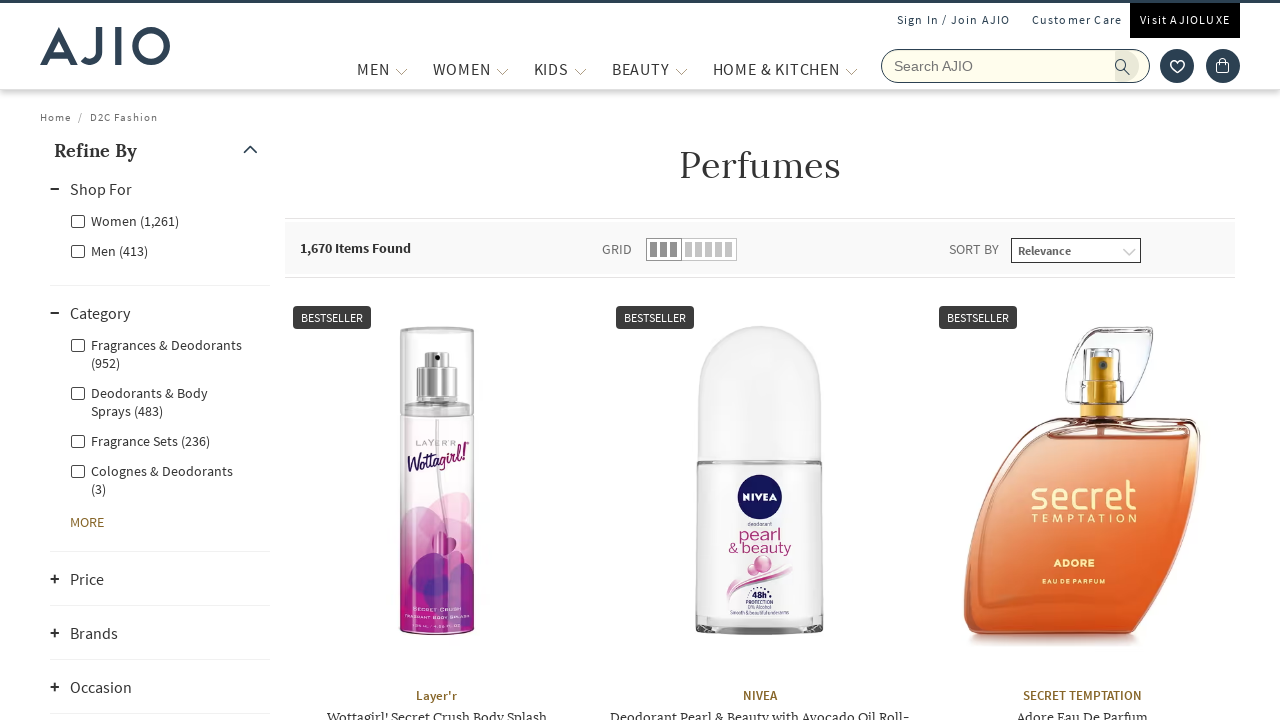

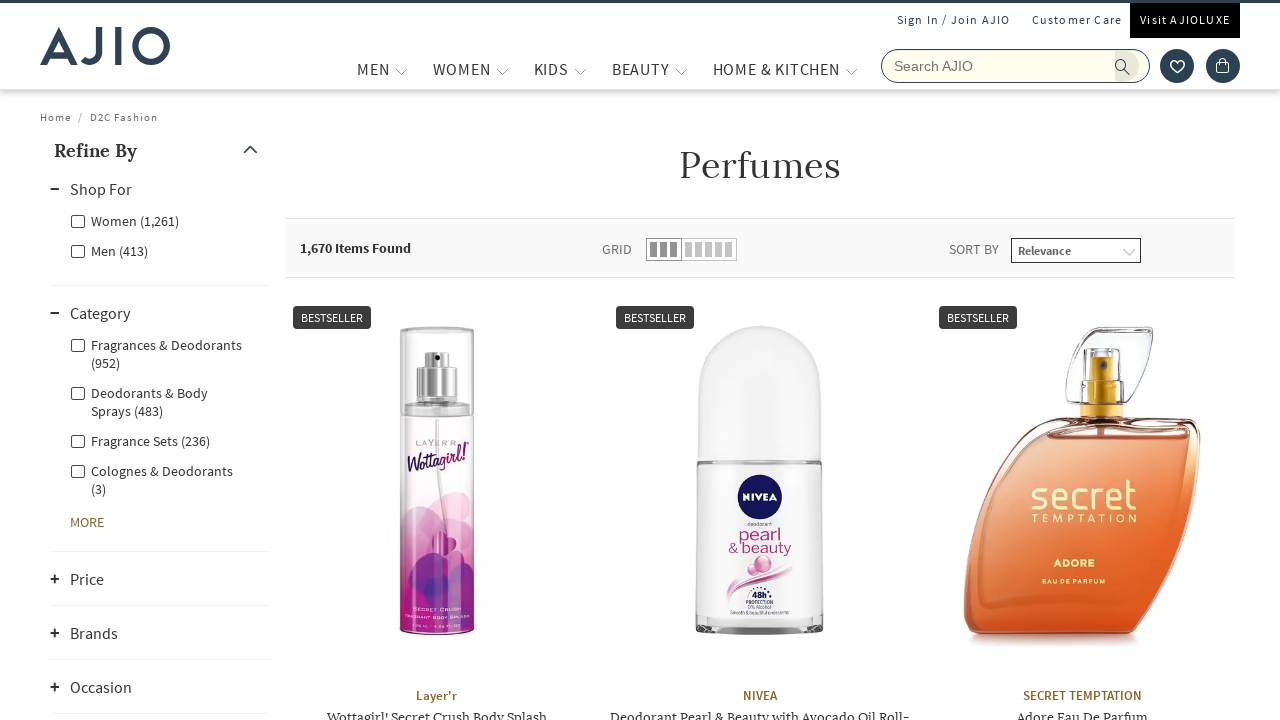